Tests a browser-agnostic approach to switching between multiple windows by tracking window handles before and after clicking a link that opens a new window, then verifying correct window focus.

Starting URL: http://the-internet.herokuapp.com/windows

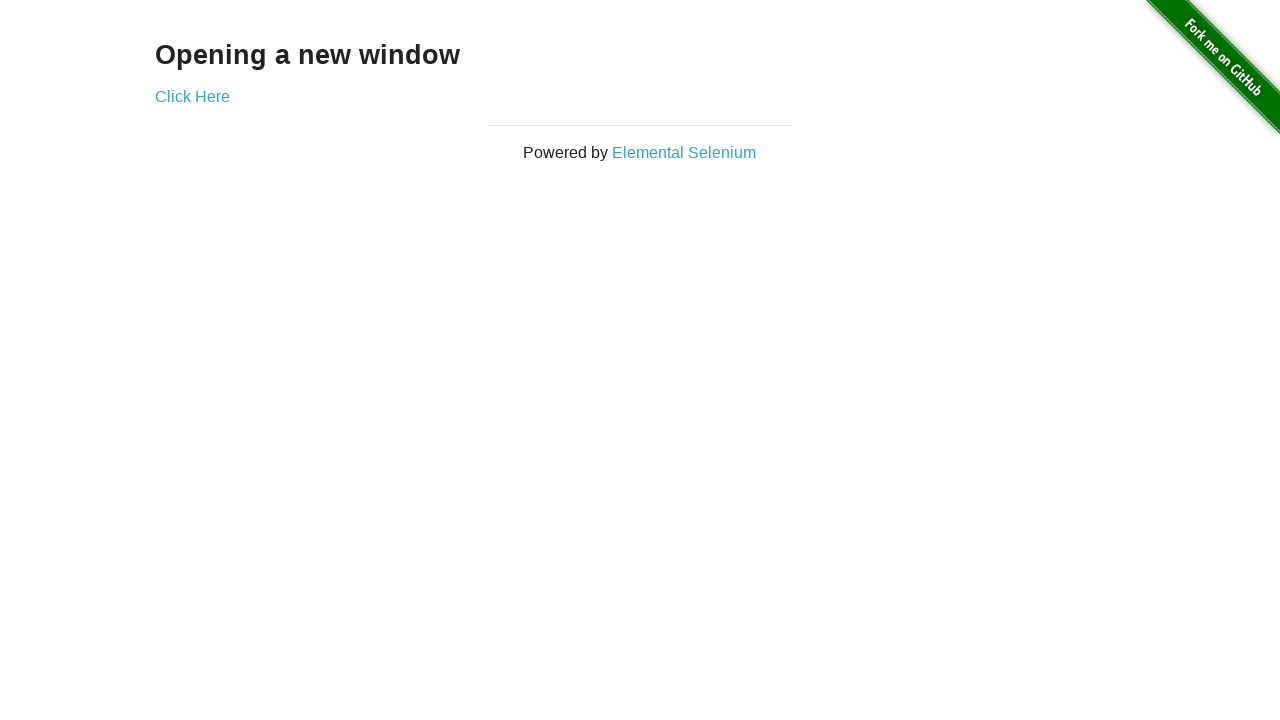

Stored reference to original page
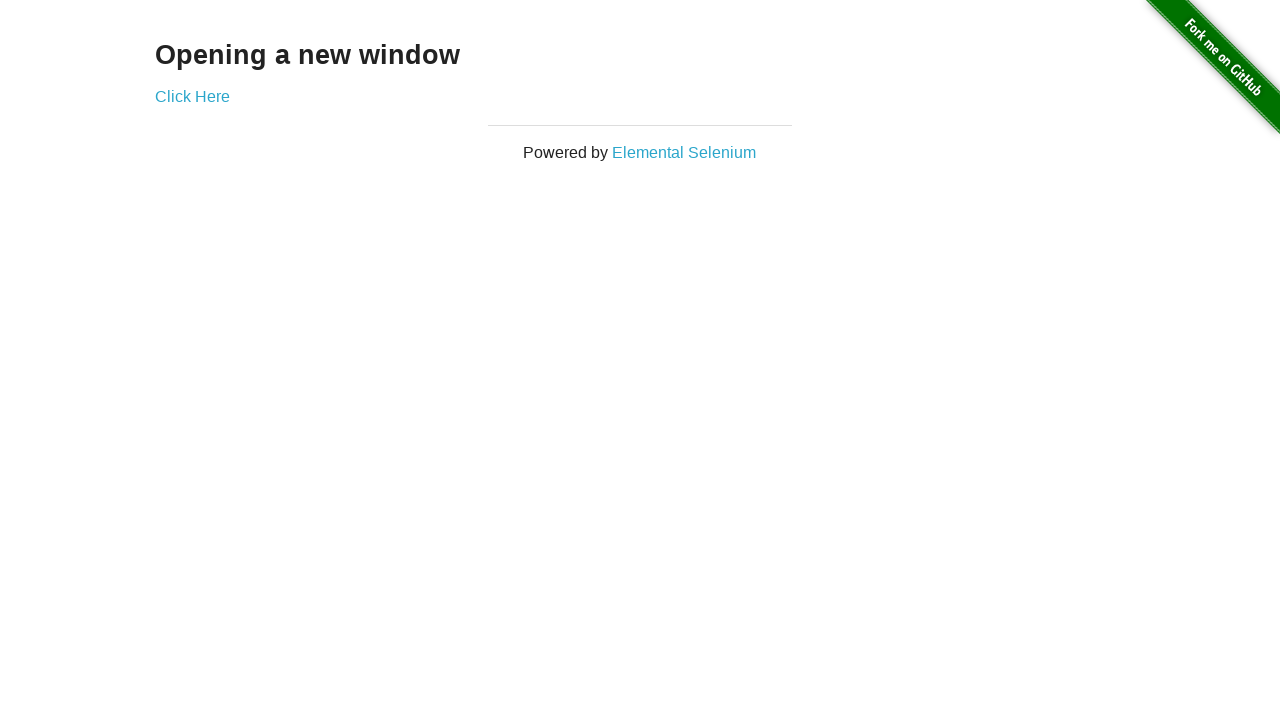

Clicked link that opens new window and captured new page at (192, 96) on .example a
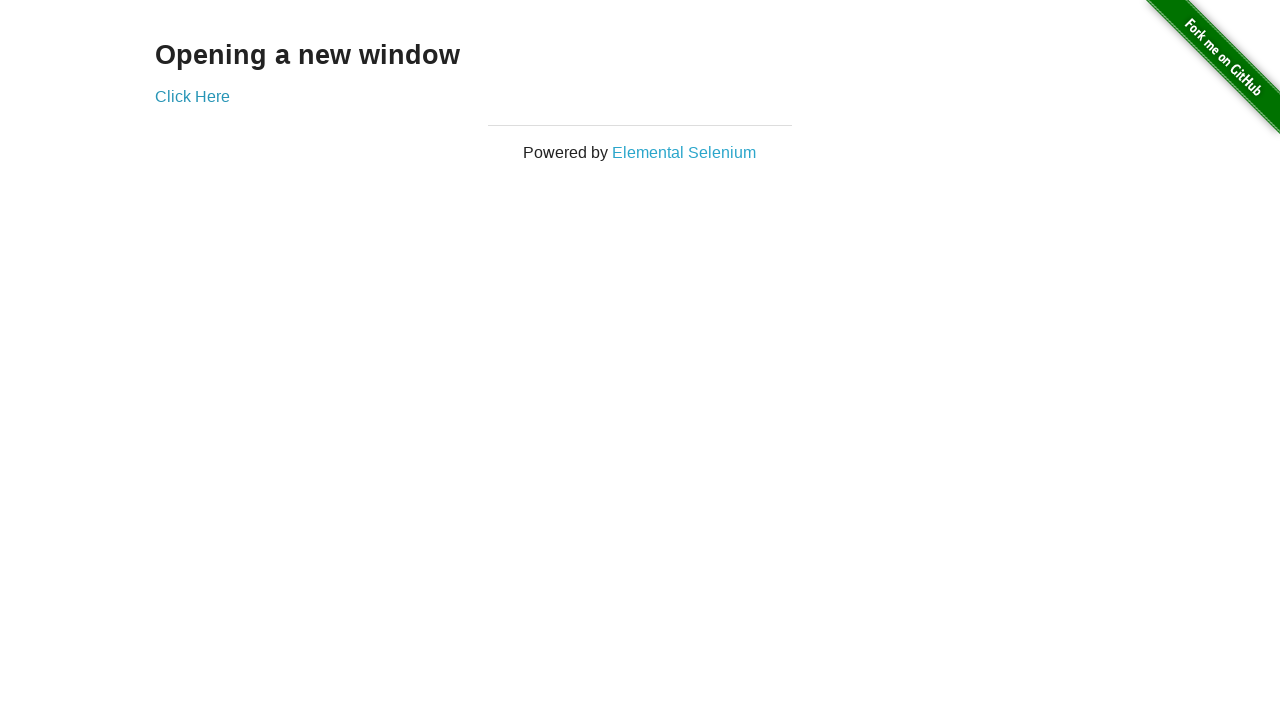

Extracted new page object from context
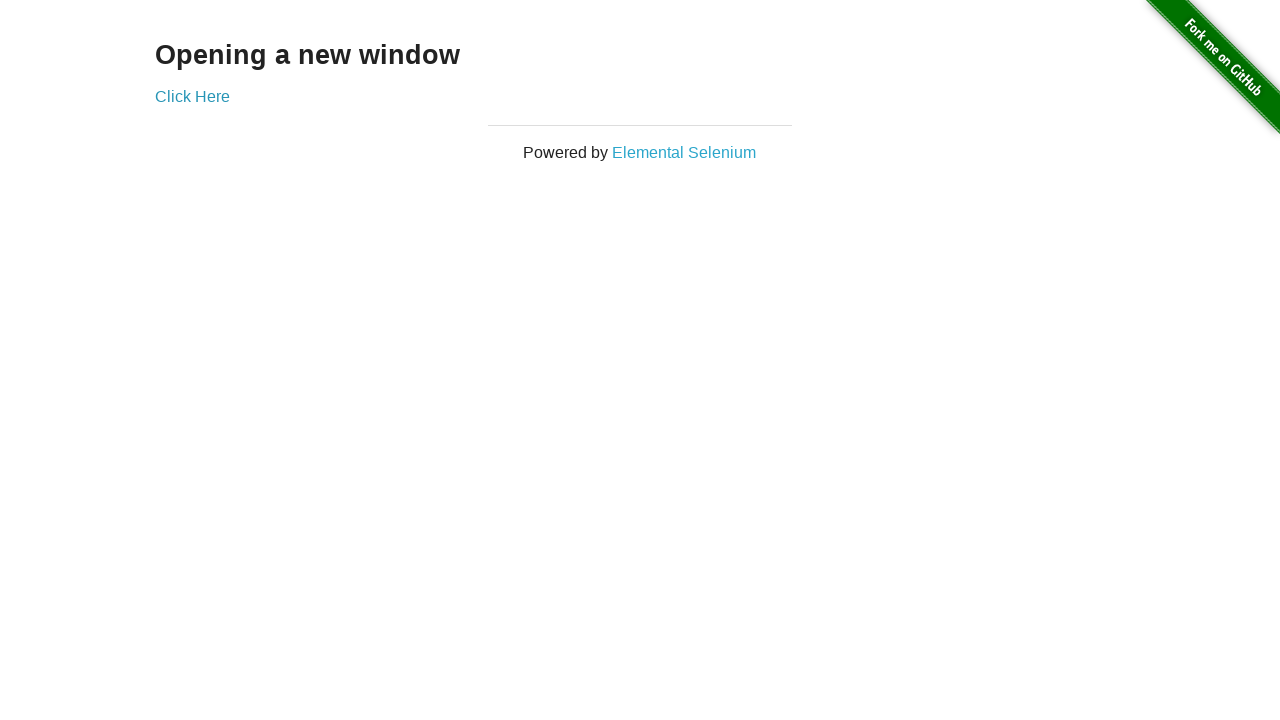

New page finished loading
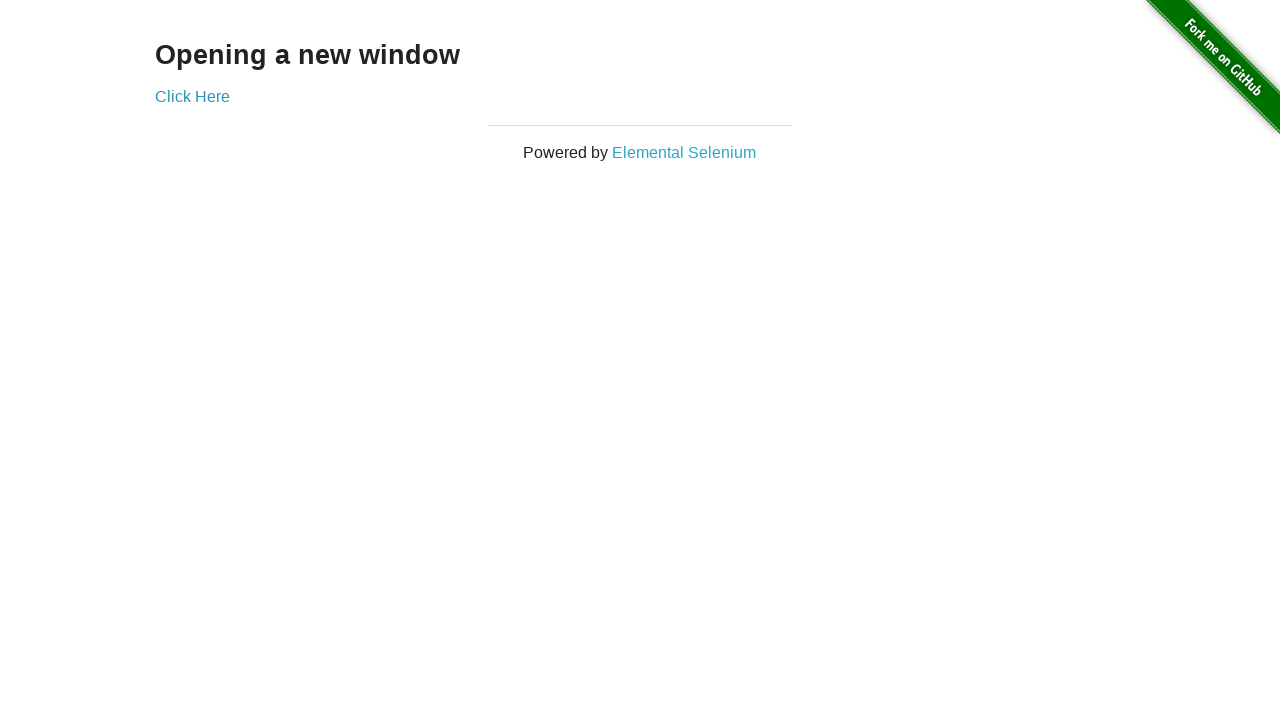

Verified original page title is not 'New Window'
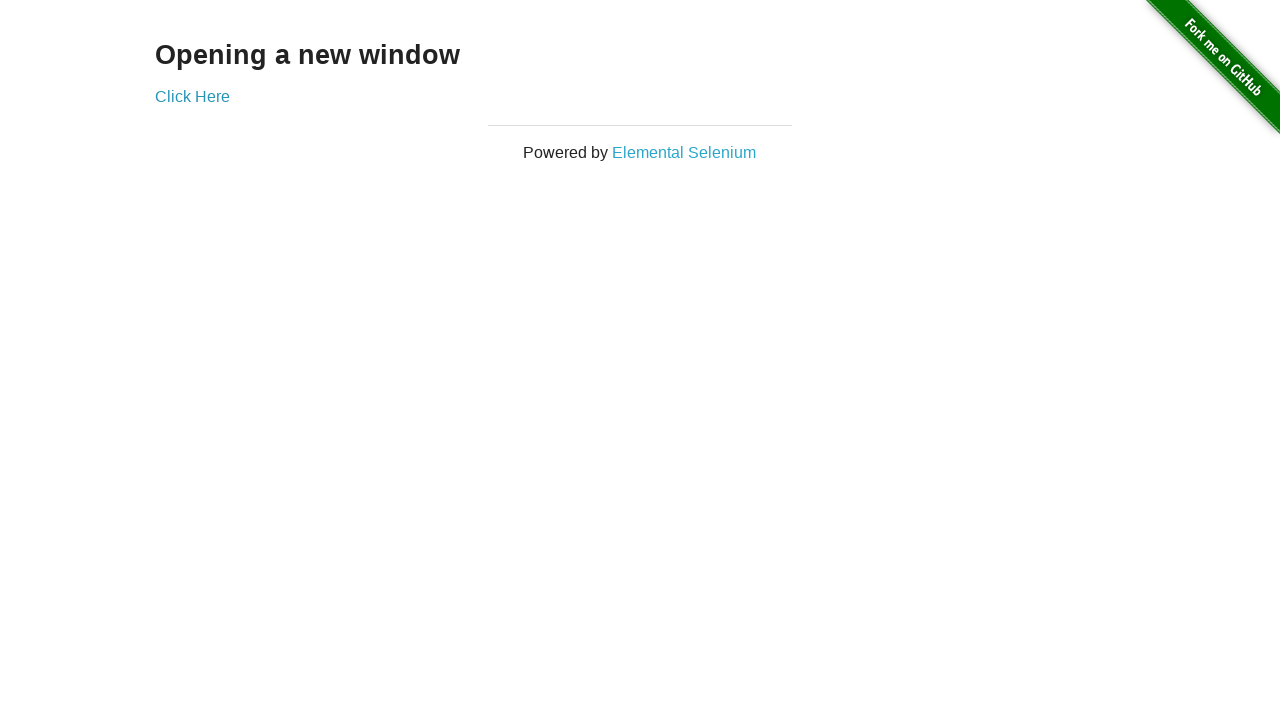

Brought new page to front
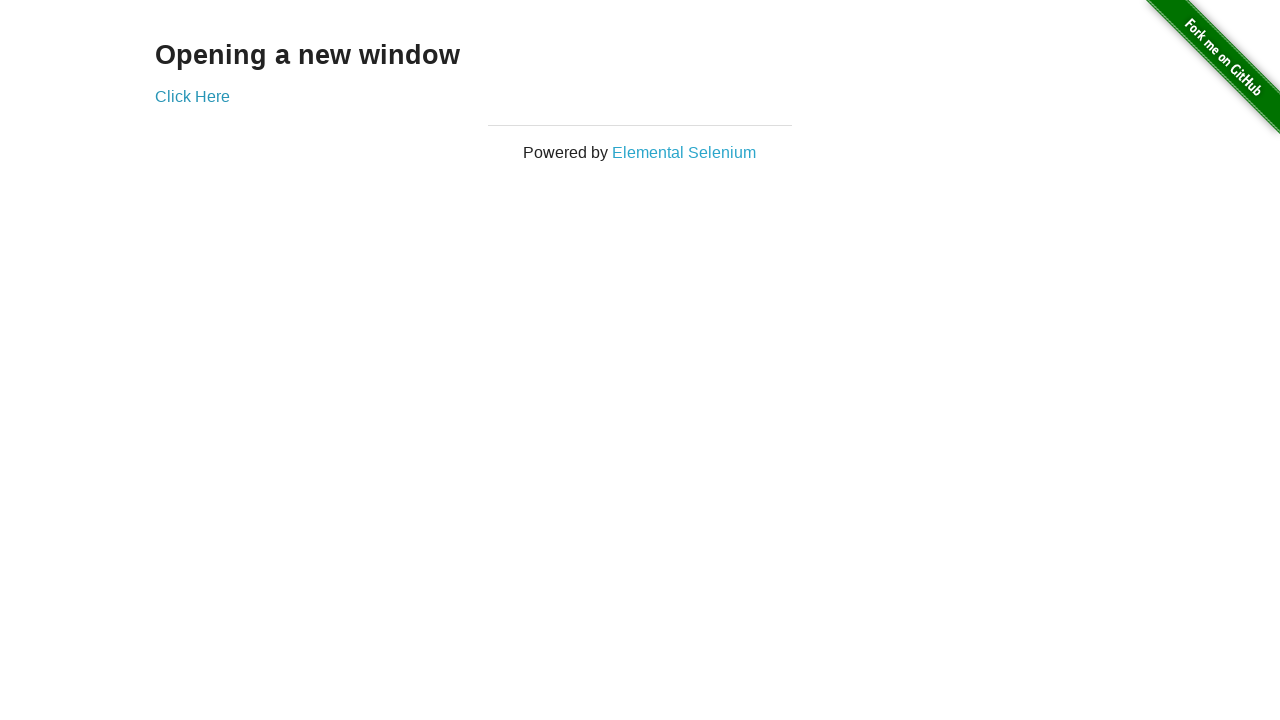

Verified new page title is 'New Window'
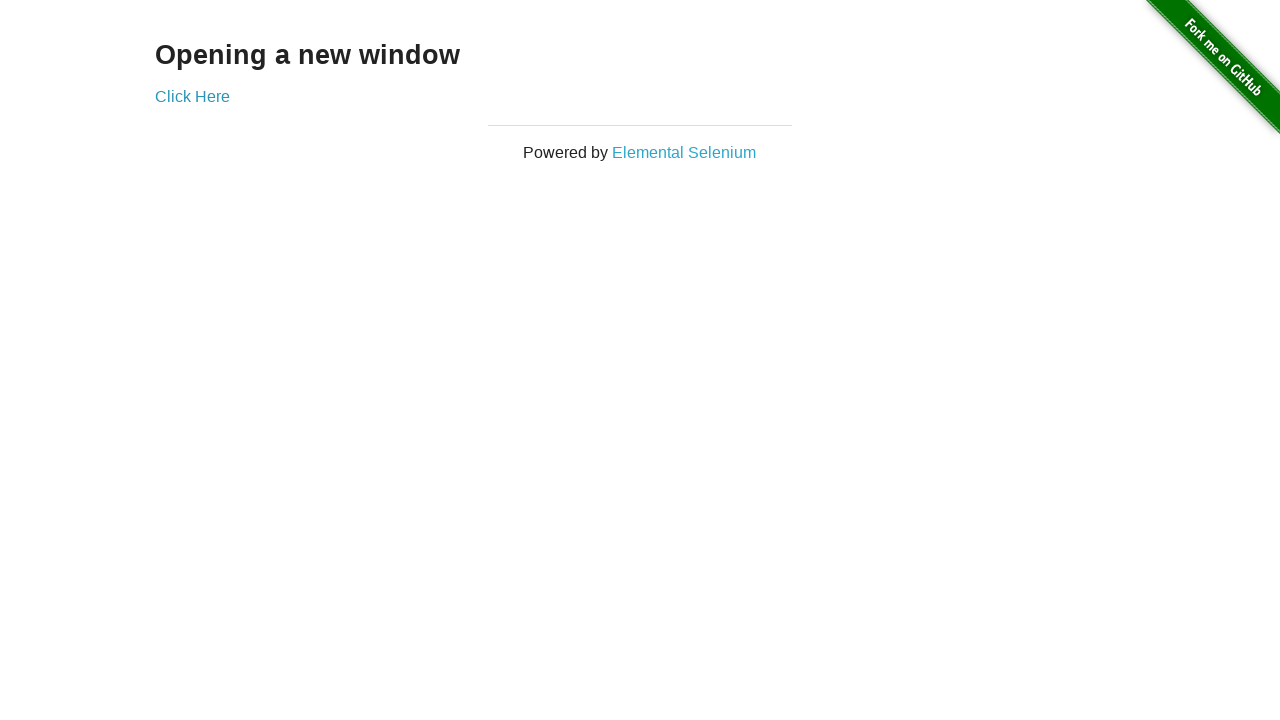

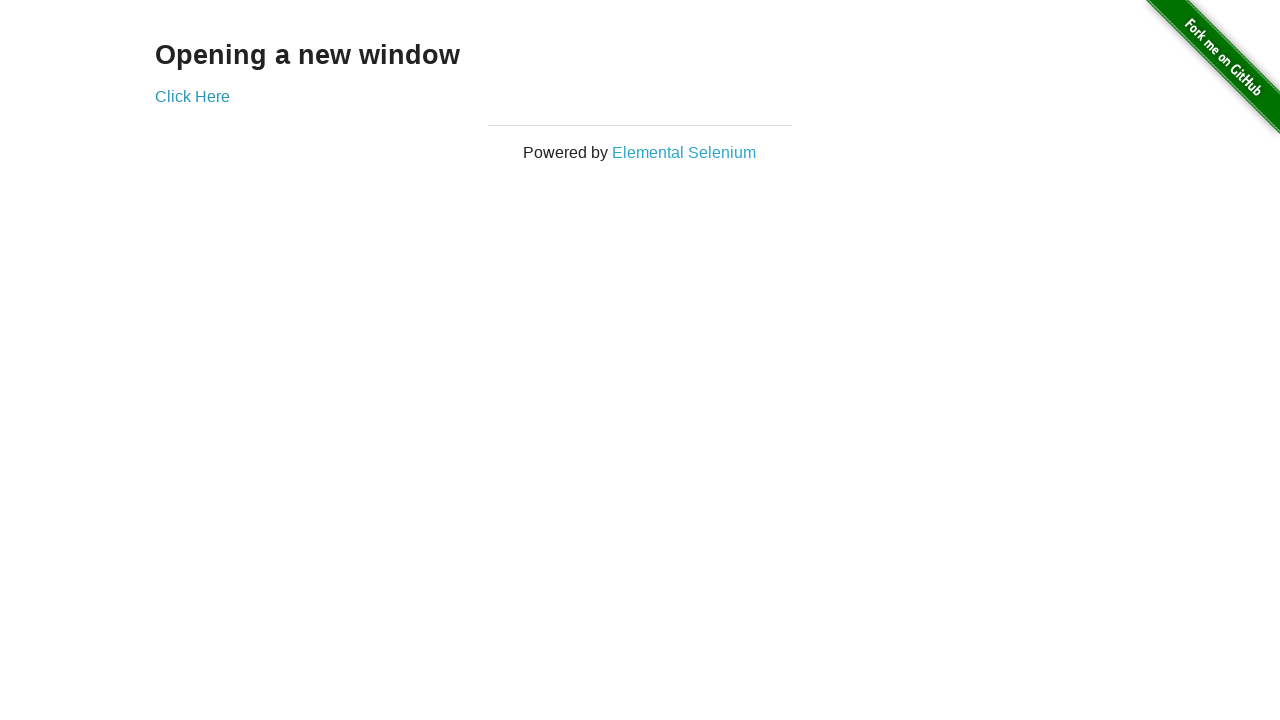